Comprehensive test of browser automation capabilities including navigation, element interaction, text verification, cookie management, form submission, and various assertions on a test page.

Starting URL: http://saucelabs.com/test/guinea-pig/

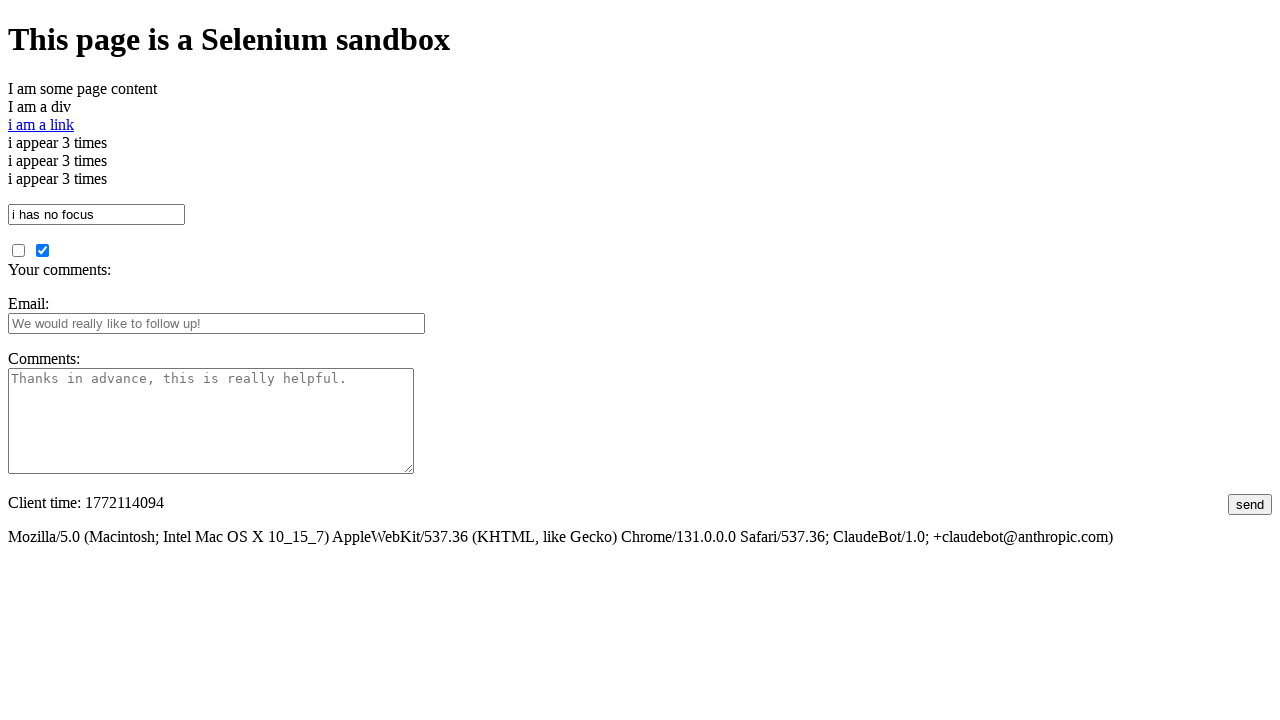

Clicked on 'i am a link' text link at (41, 124) on text=i am a link
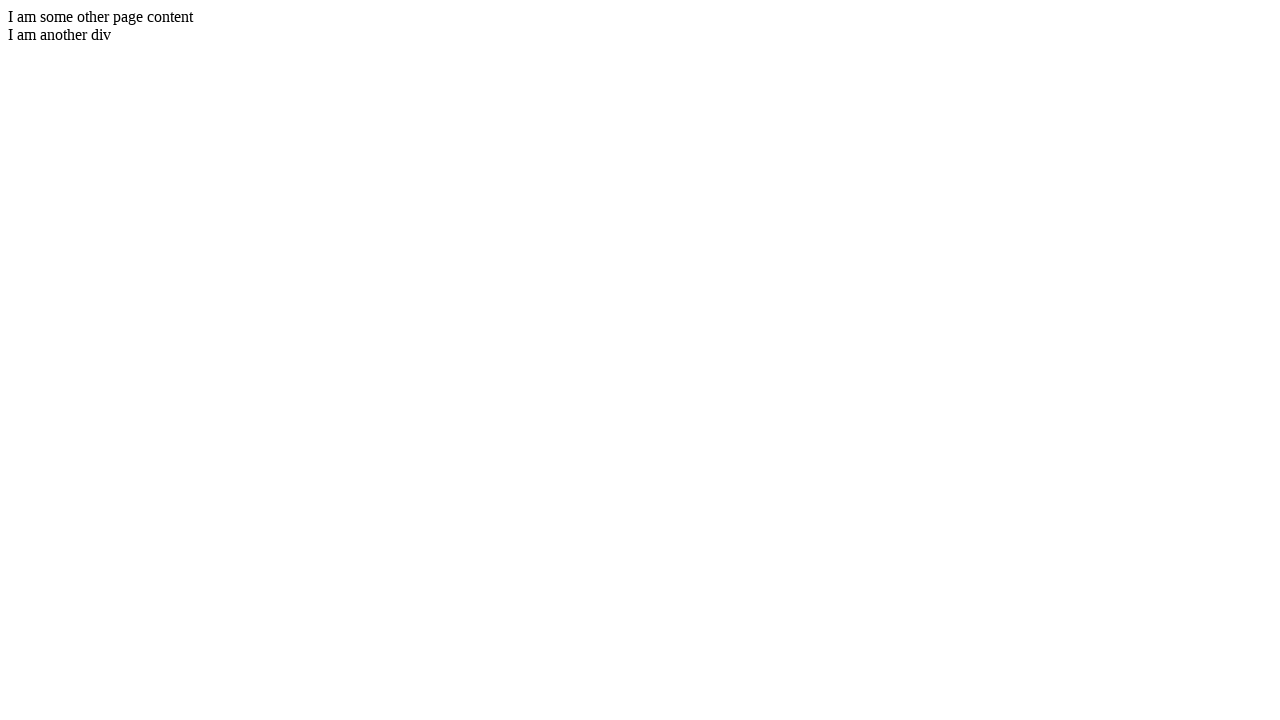

Waited for network idle load state after link click
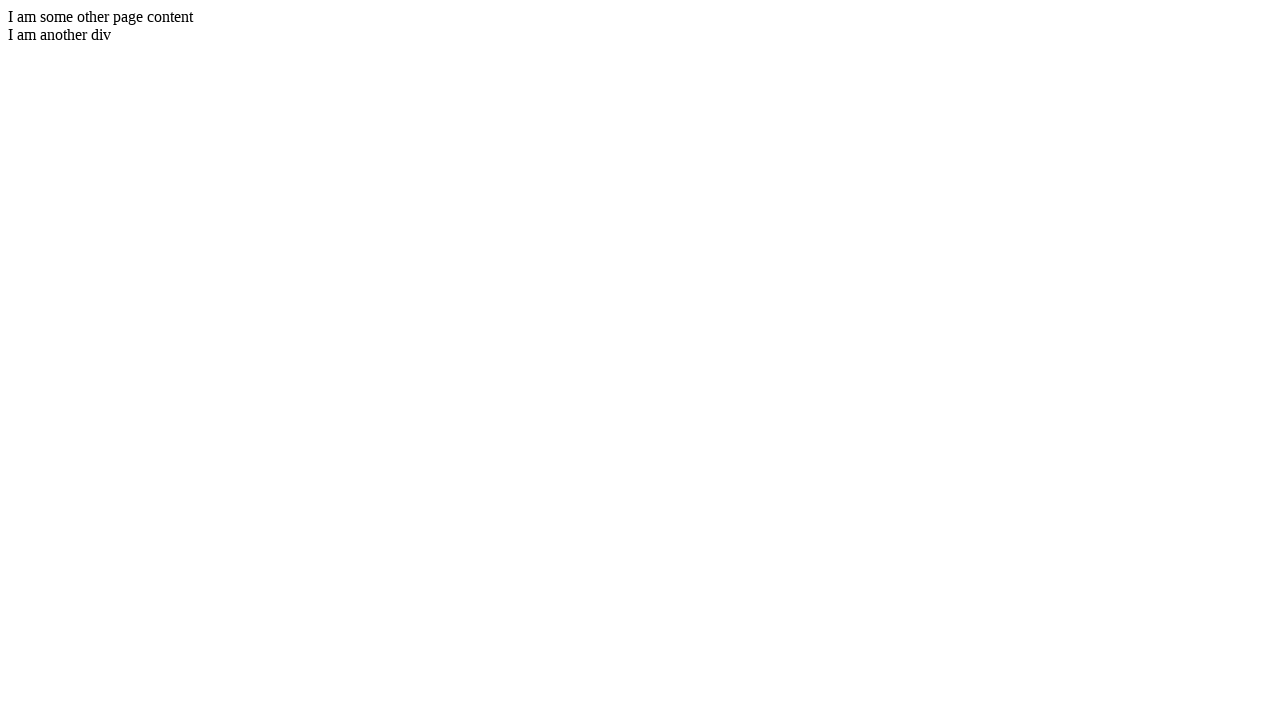

Added test cookie 'test_cookie' with value 'this-is-a-cookie'
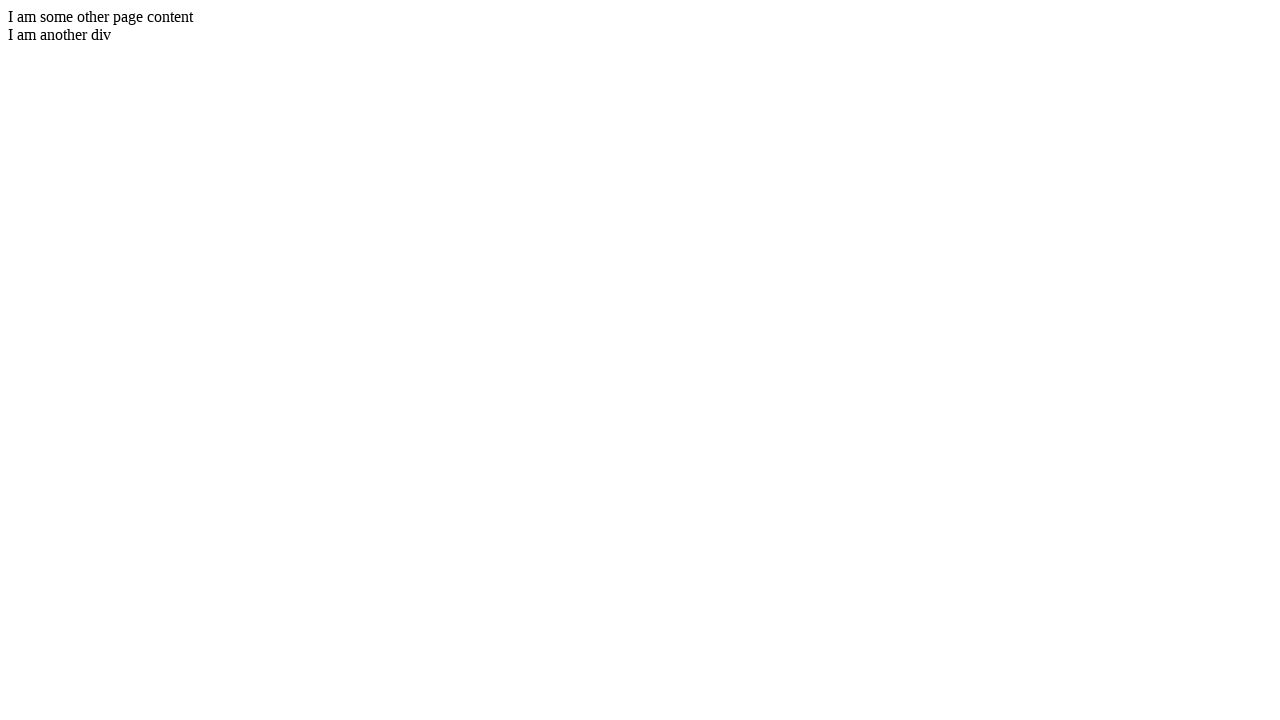

Cleared test cookie 'test_cookie'
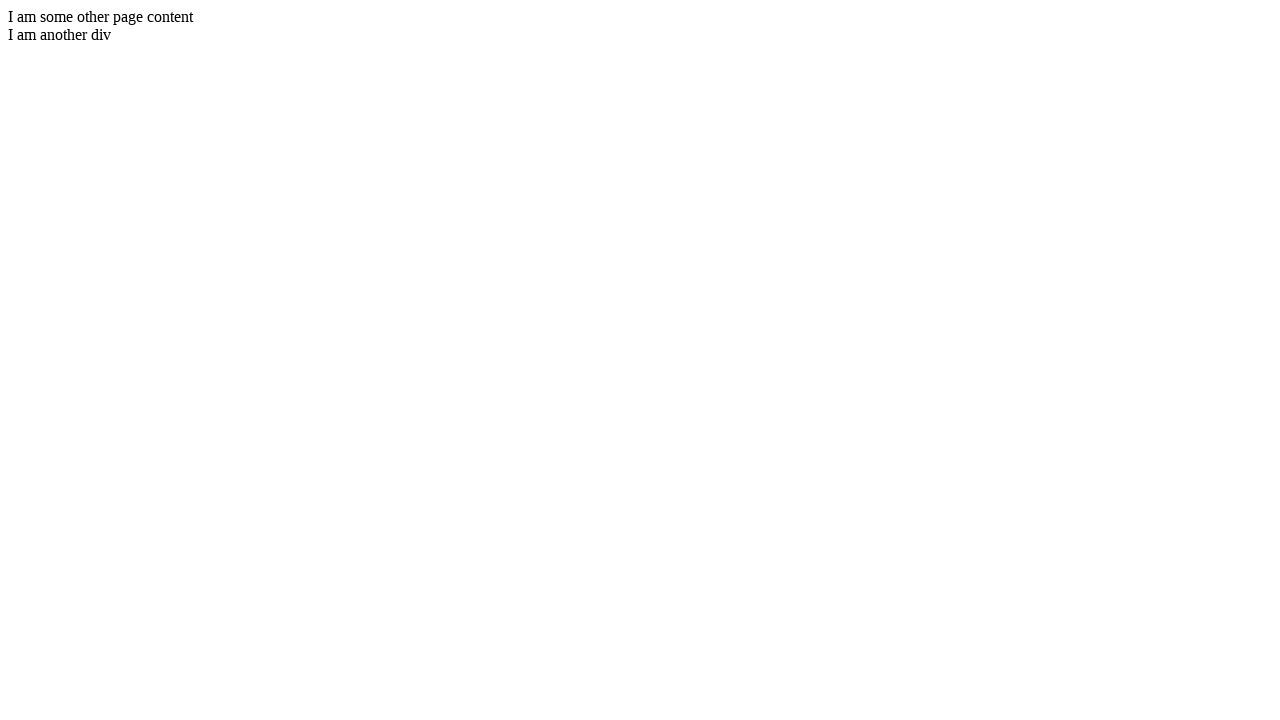

Reloaded the current page
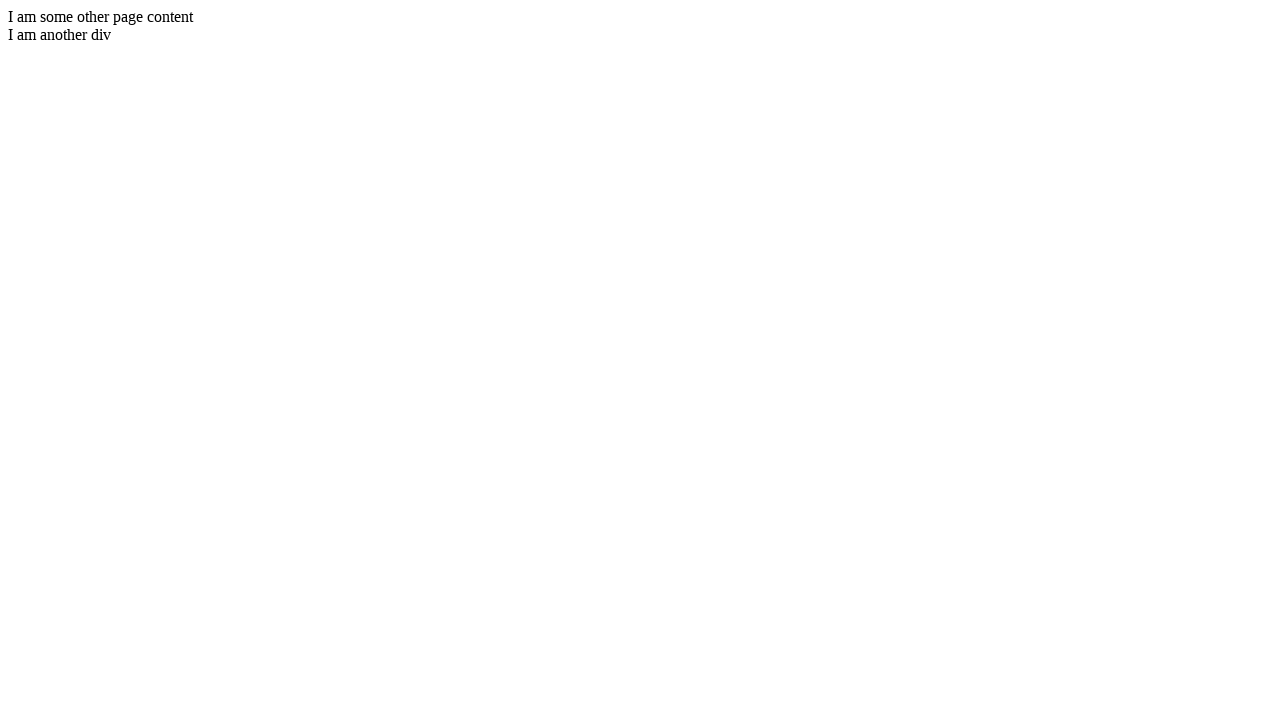

Navigated back in browser history
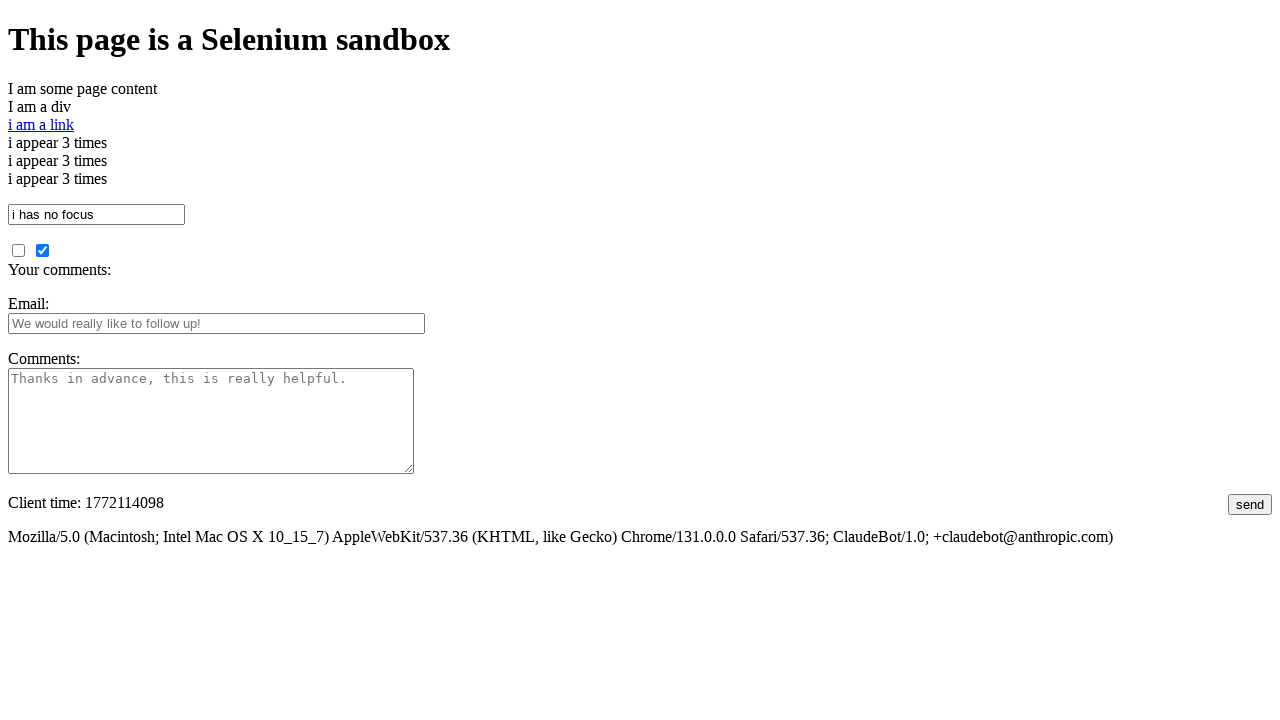

Navigated forward in browser history
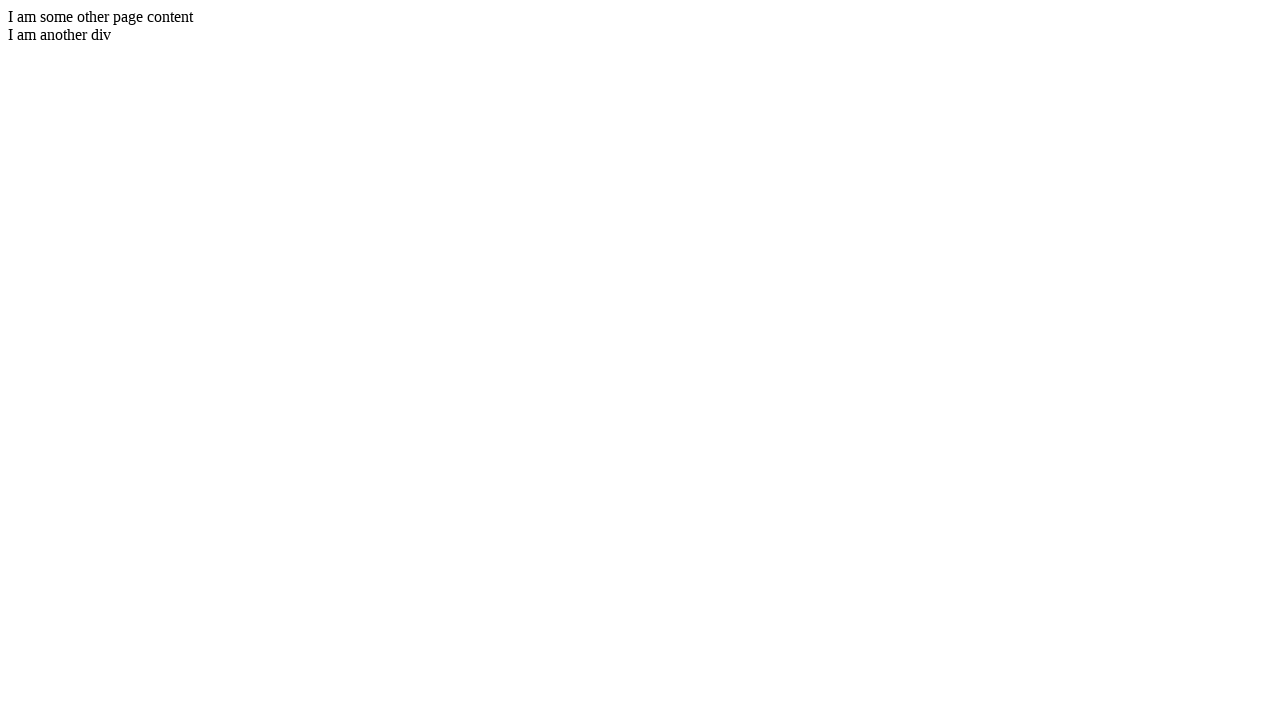

Navigated back in browser history again
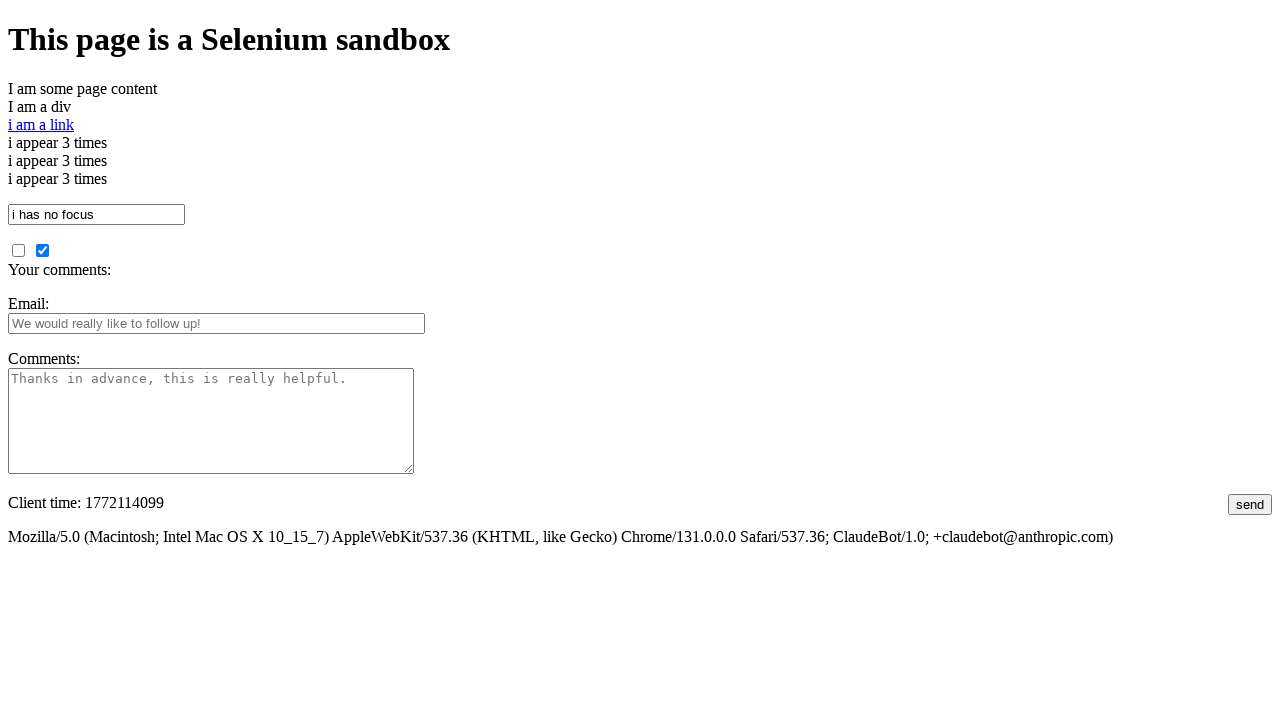

Checked the unchecked checkbox element at (18, 250) on #unchecked_checkbox
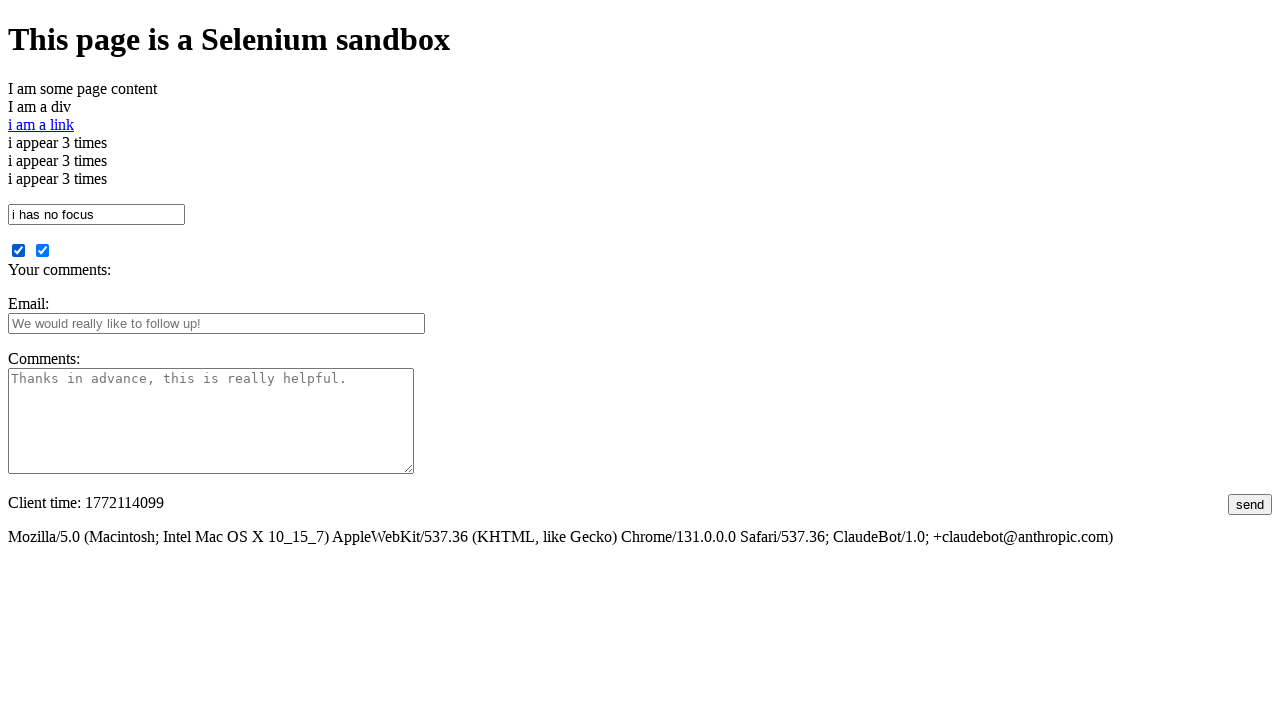

Unchecked the checkbox element at (18, 250) on #unchecked_checkbox
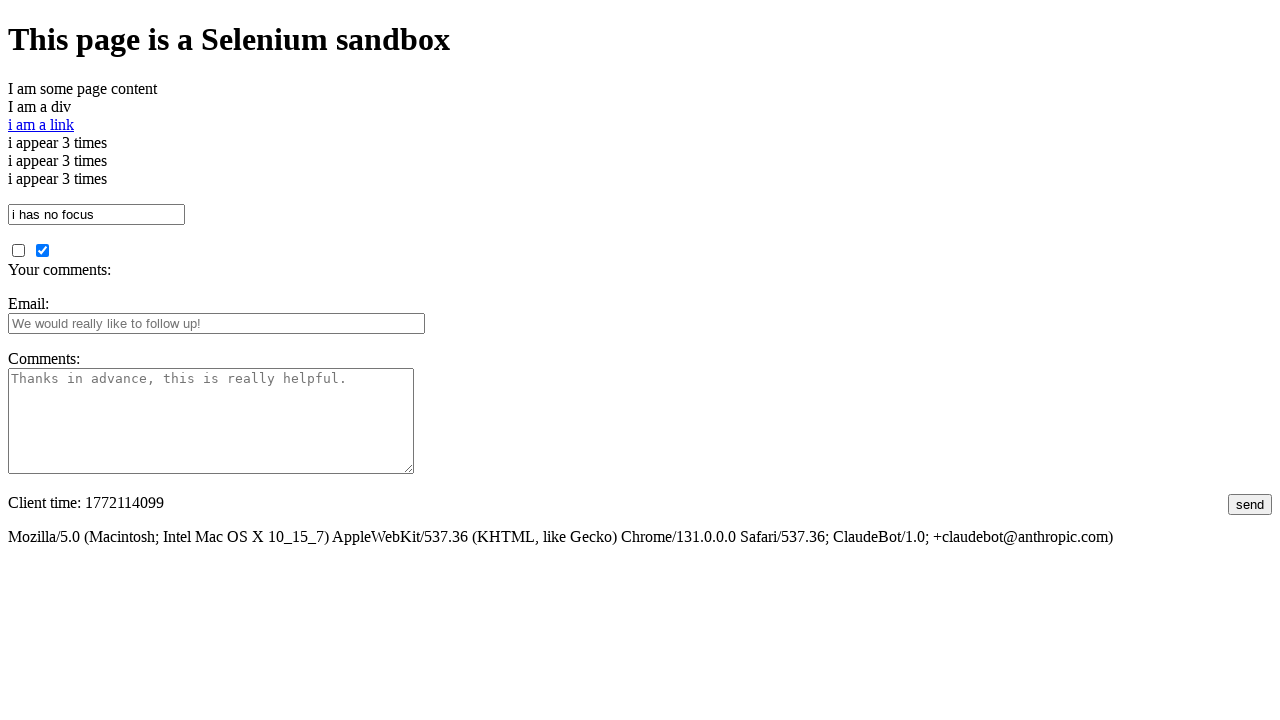

Filled comments field with 'w00t' on #comments
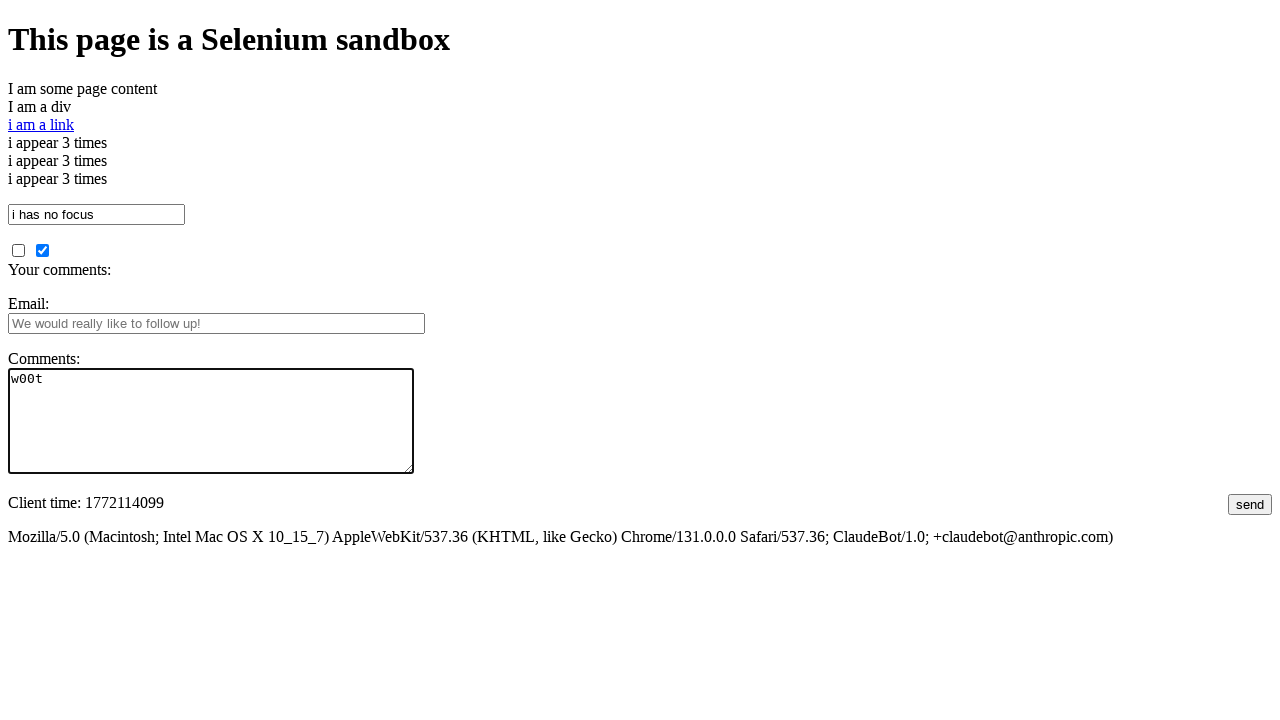

Pressed Enter key in comments field to submit form on #comments
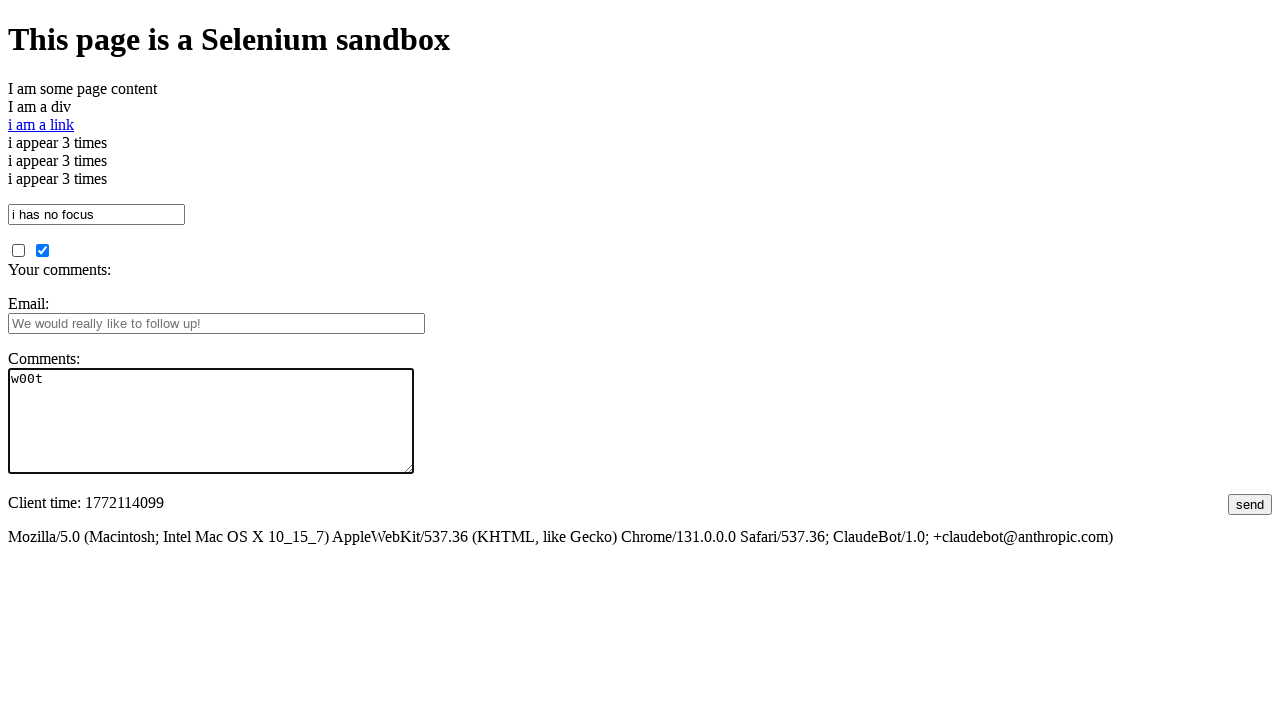

Waited for network idle load state after form submission
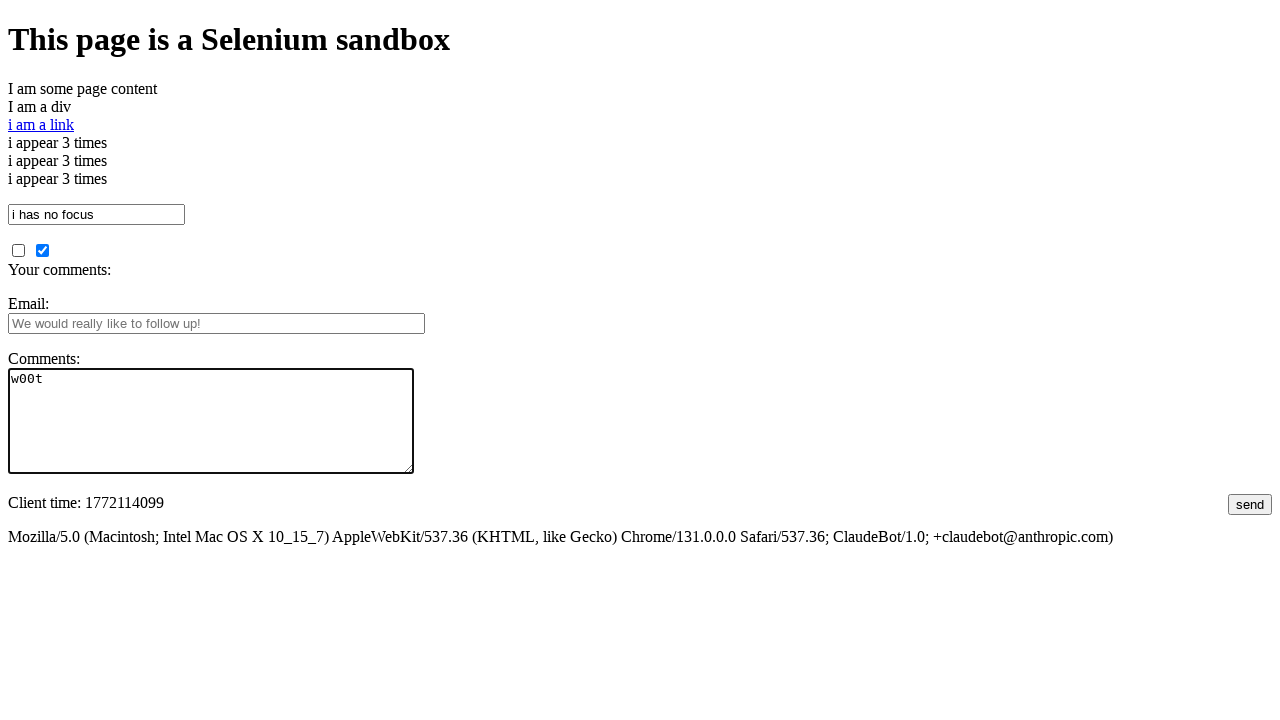

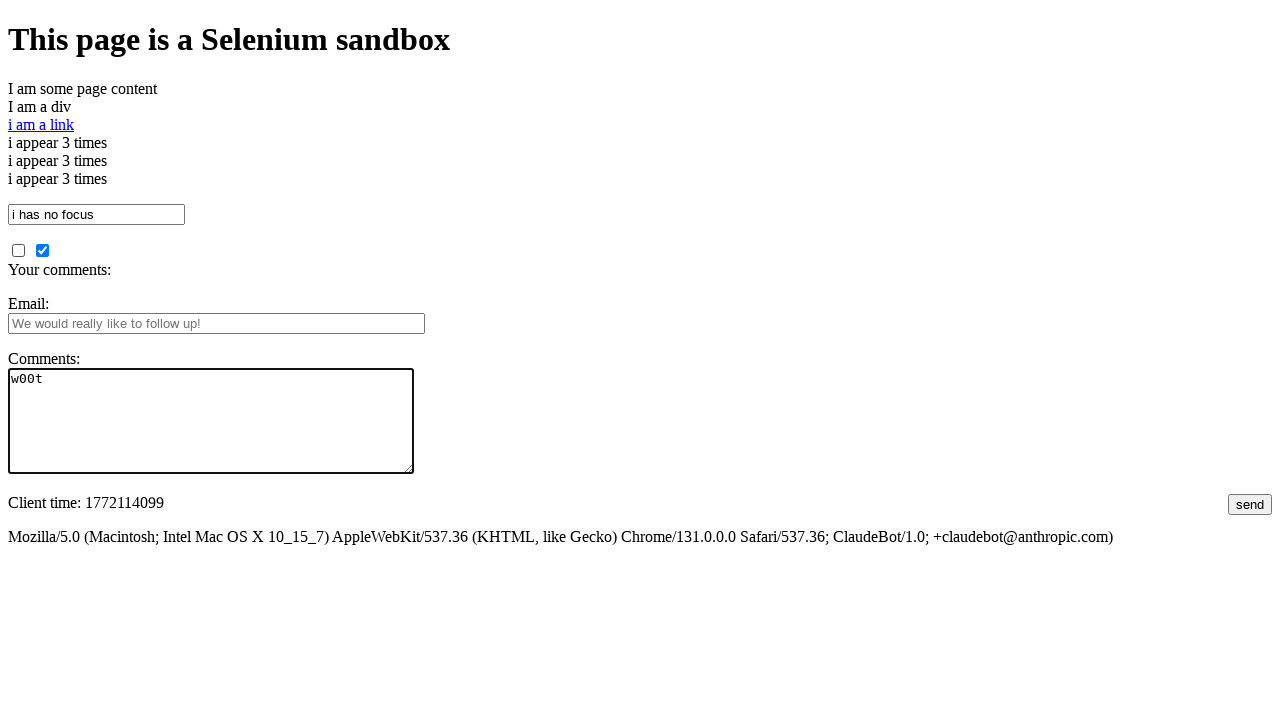